Tests the jQuery UI resizable widget by dragging the resize handle to expand the resizable element horizontally

Starting URL: https://jqueryui.com/resizable/

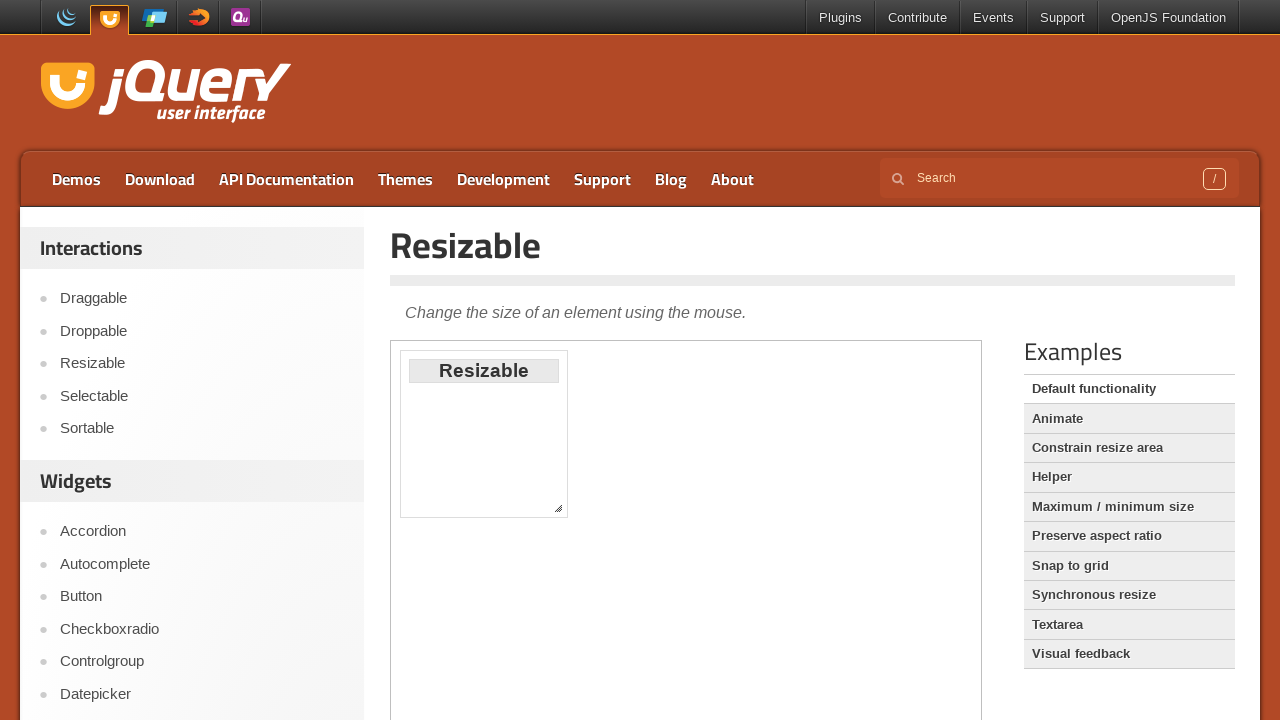

Navigated to jQuery UI resizable demo page
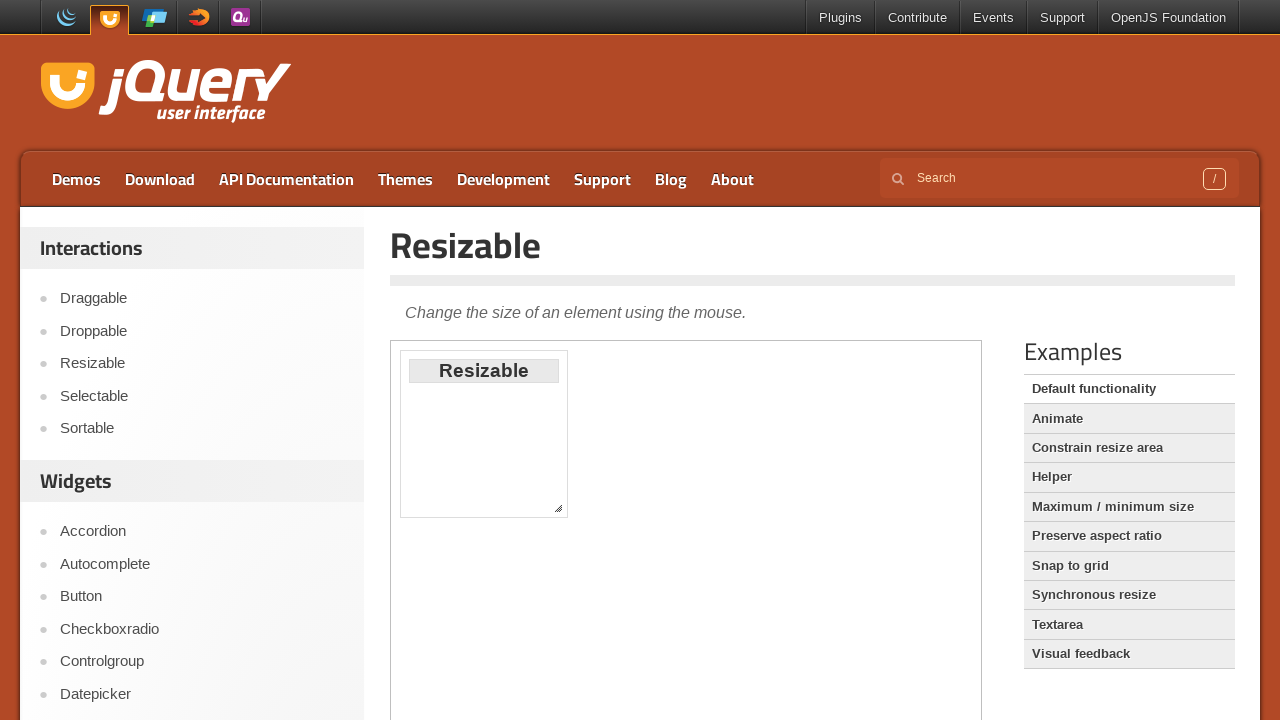

Located demo iframe
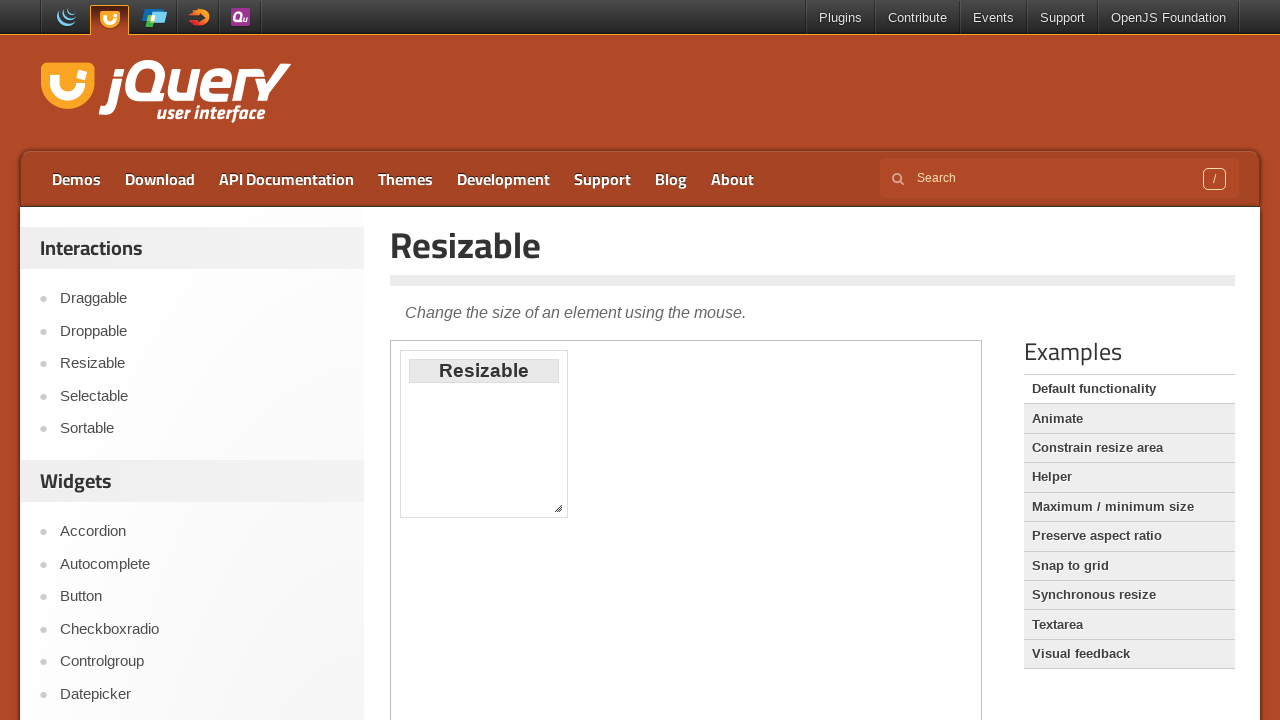

Located resize handle in bottom-right corner
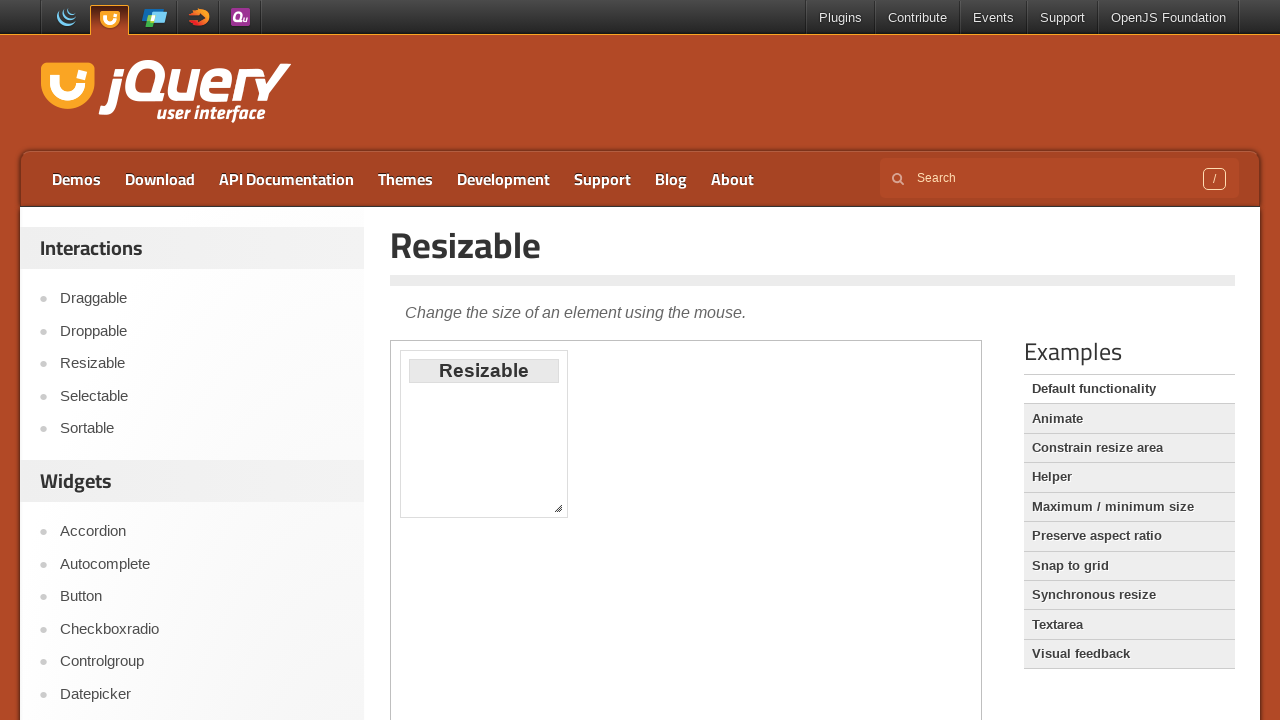

Dragged resize handle to expand resizable element horizontally at (701, 515)
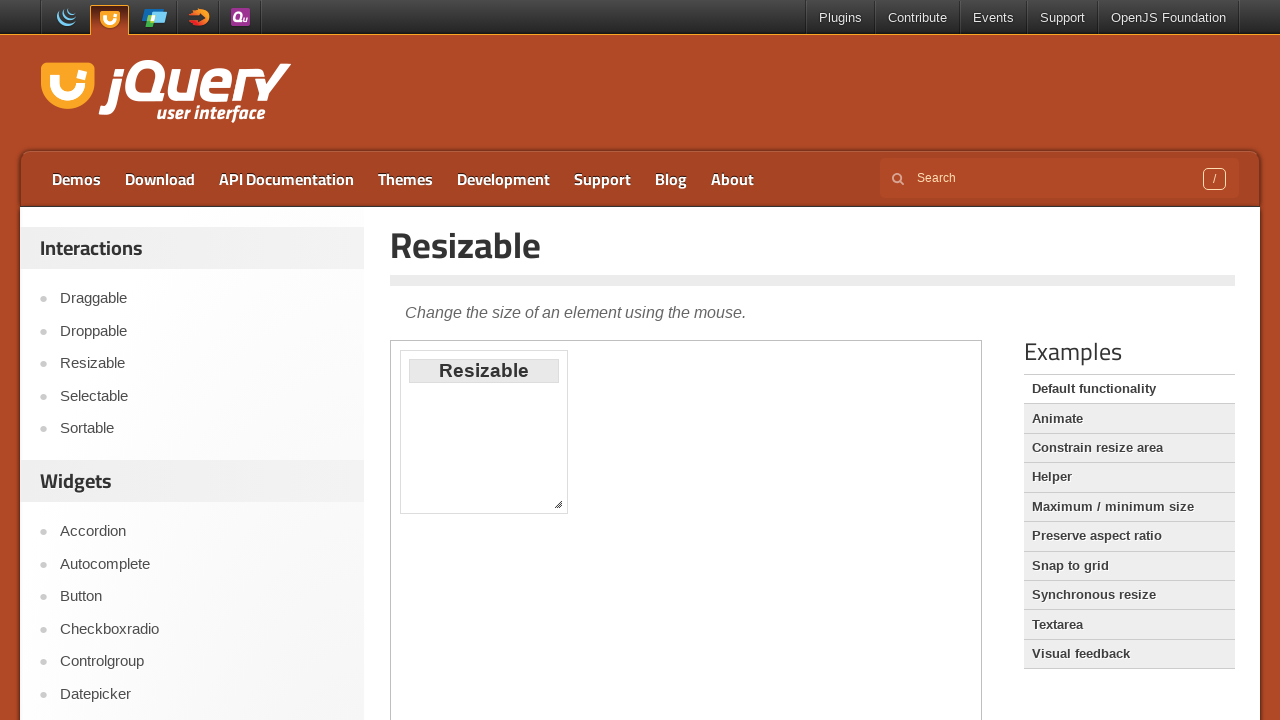

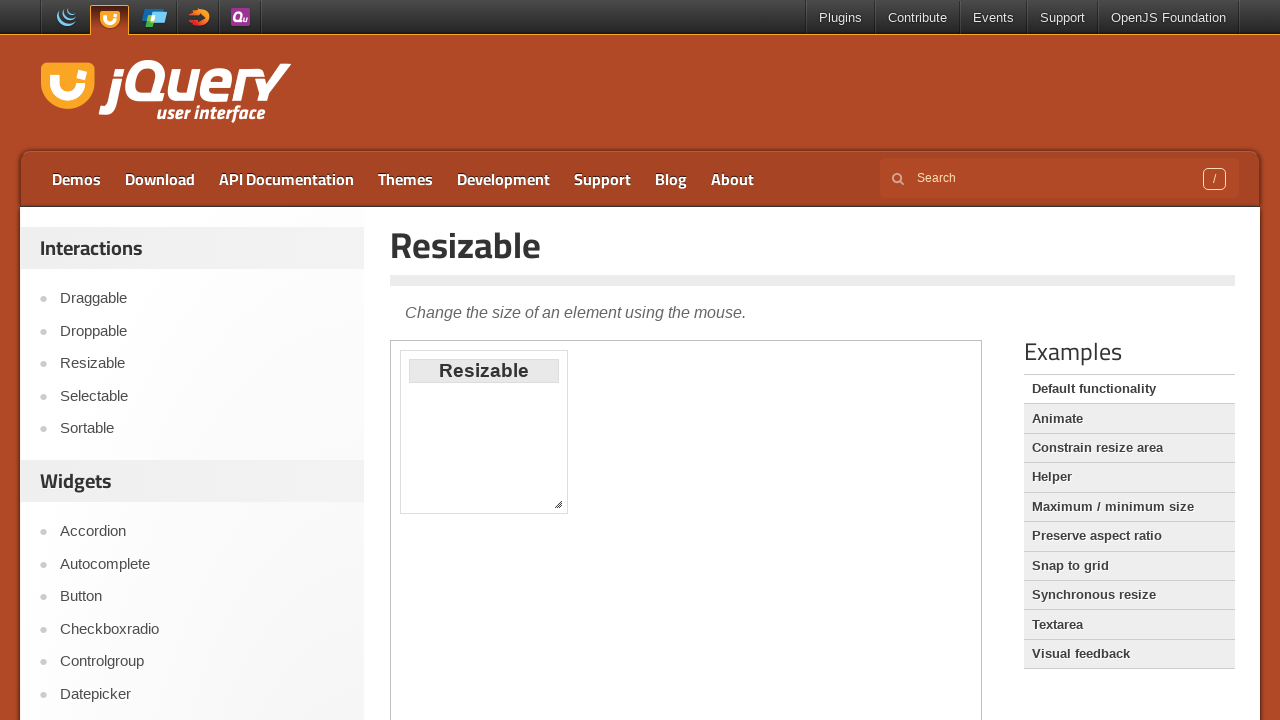